Tests AJAX functionality by clicking a button and waiting for dynamically loaded content to appear

Starting URL: http://uitestingplayground.com/ajax

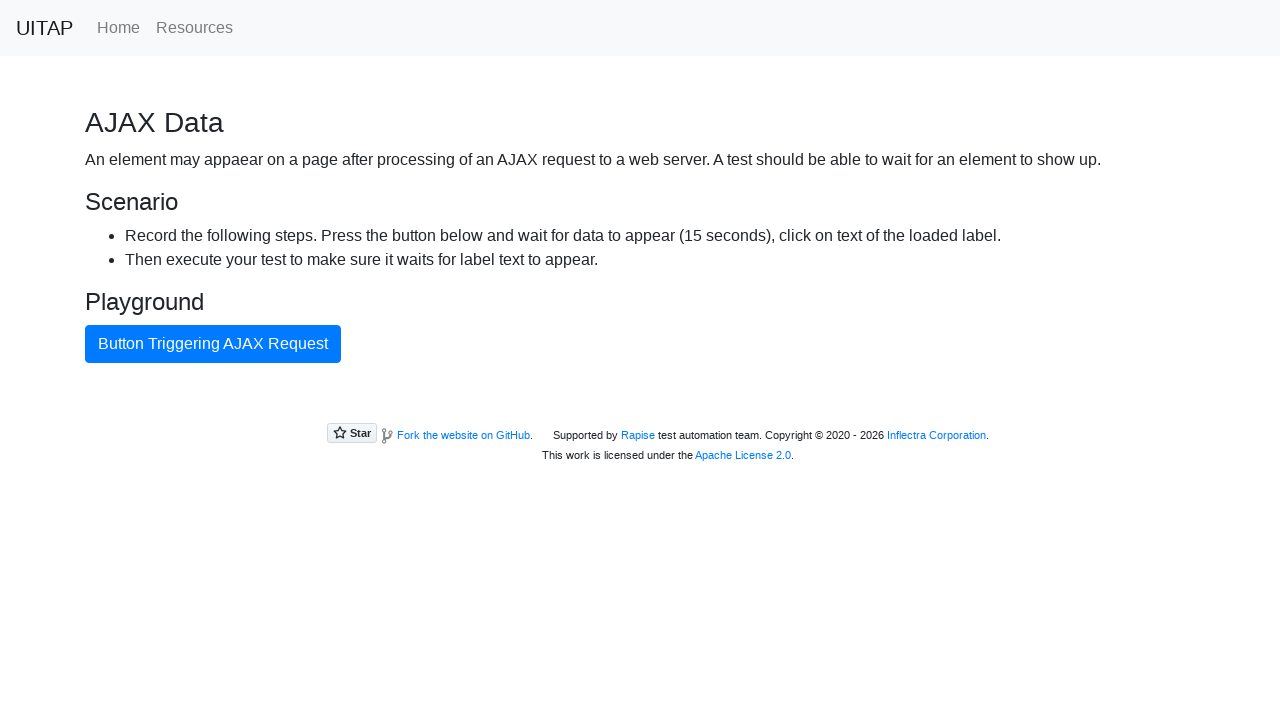

Clicked AJAX button to trigger dynamic content loading at (213, 344) on #ajaxButton
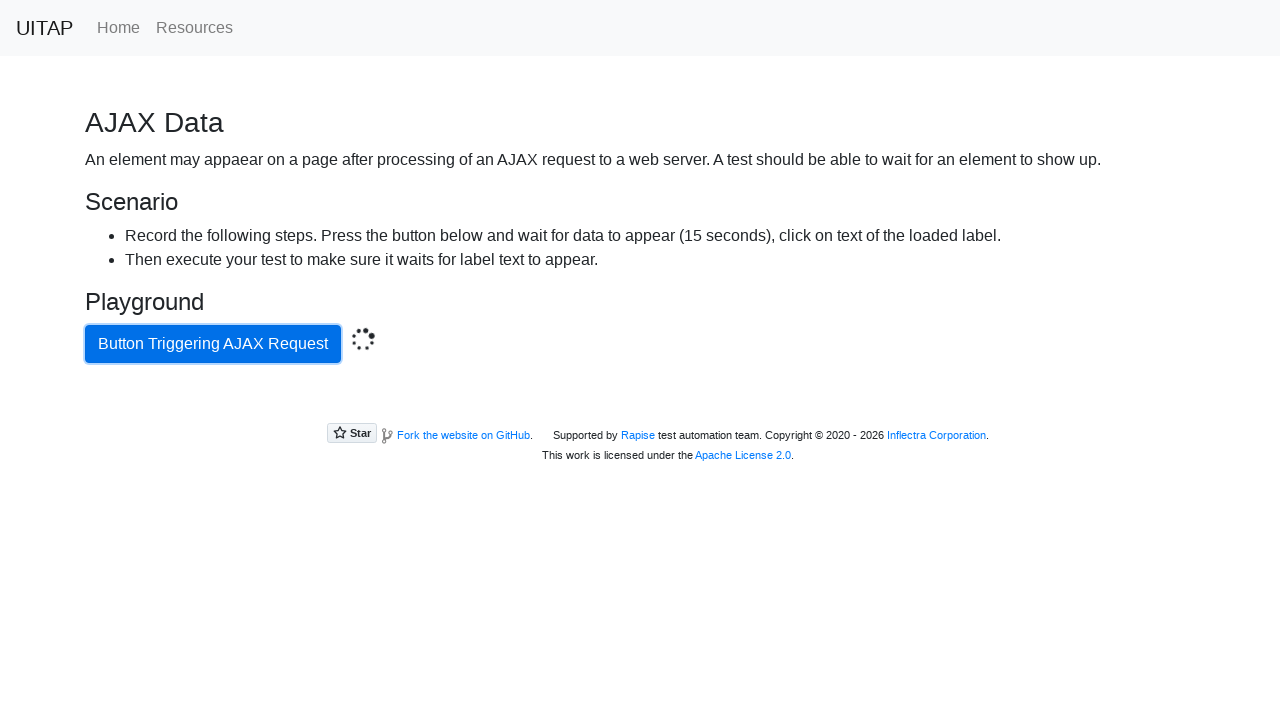

Waited for success message to appear after AJAX call completes
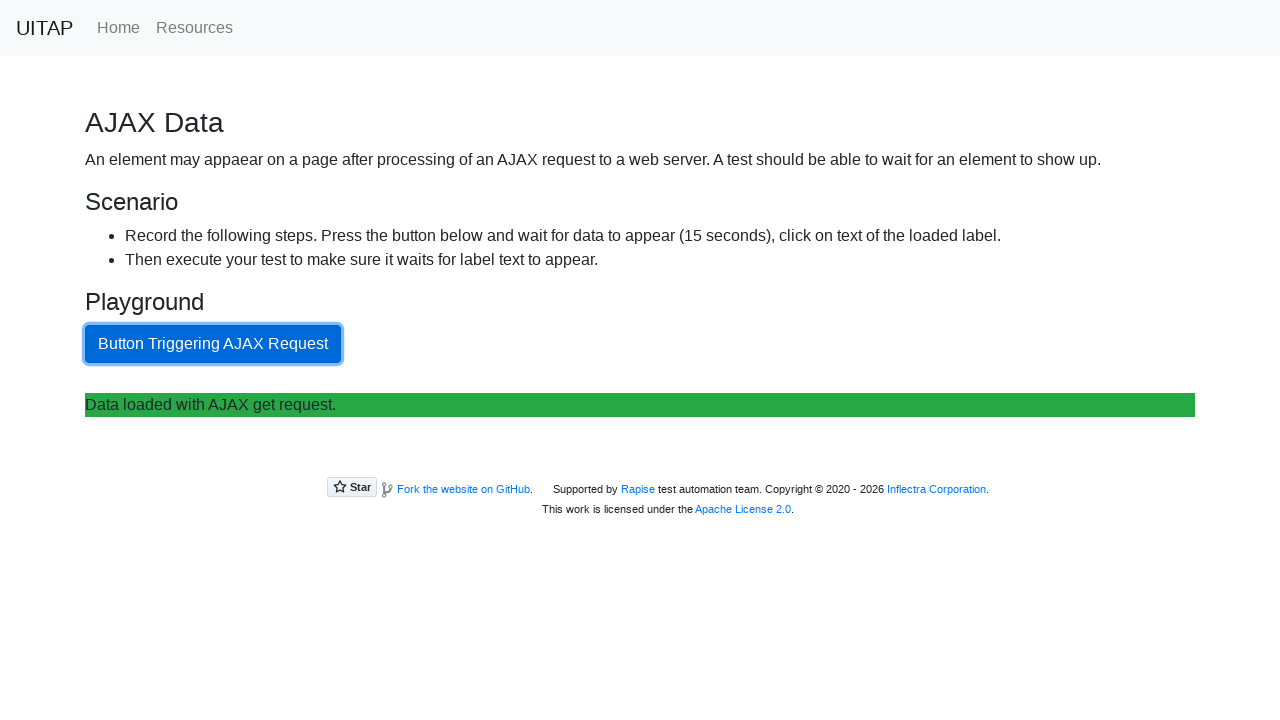

Located success element
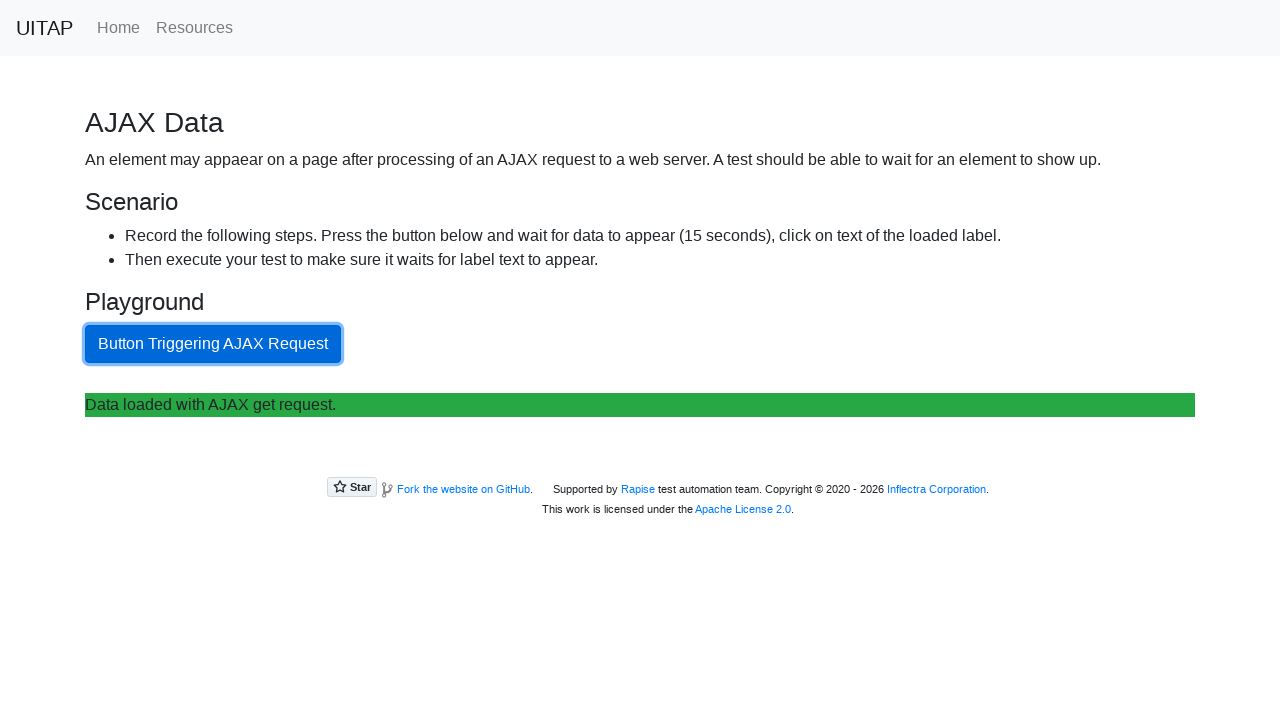

Verified success element is visible
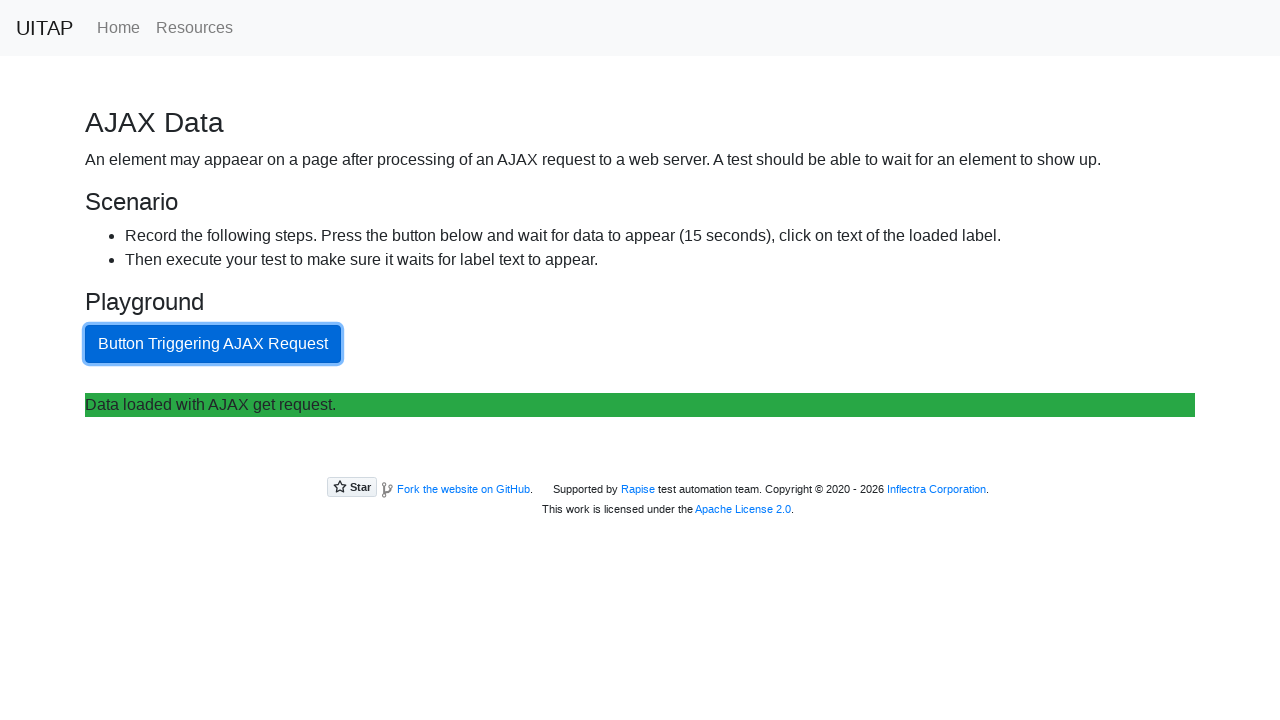

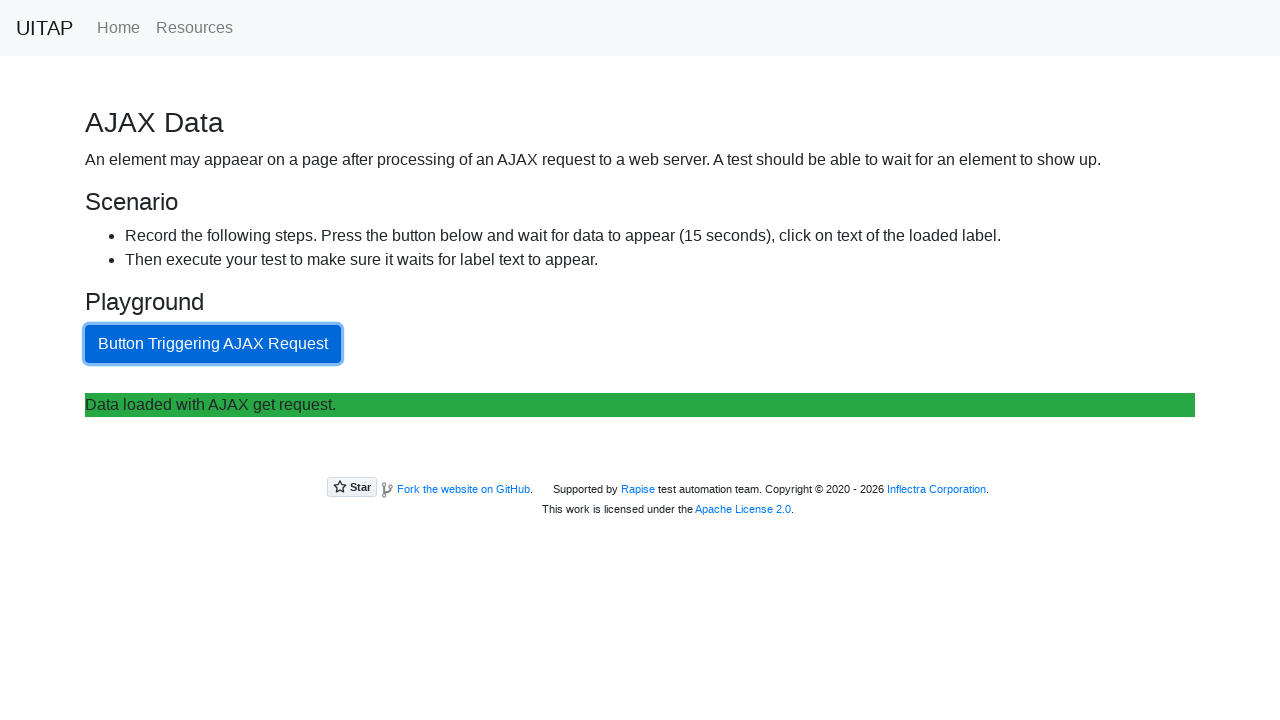